Tests dynamic dropdown functionality by selecting origin station (Bangalore) and destination station (Chennai) from cascading dropdowns on a flight booking practice page

Starting URL: https://rahulshettyacademy.com/dropdownsPractise/

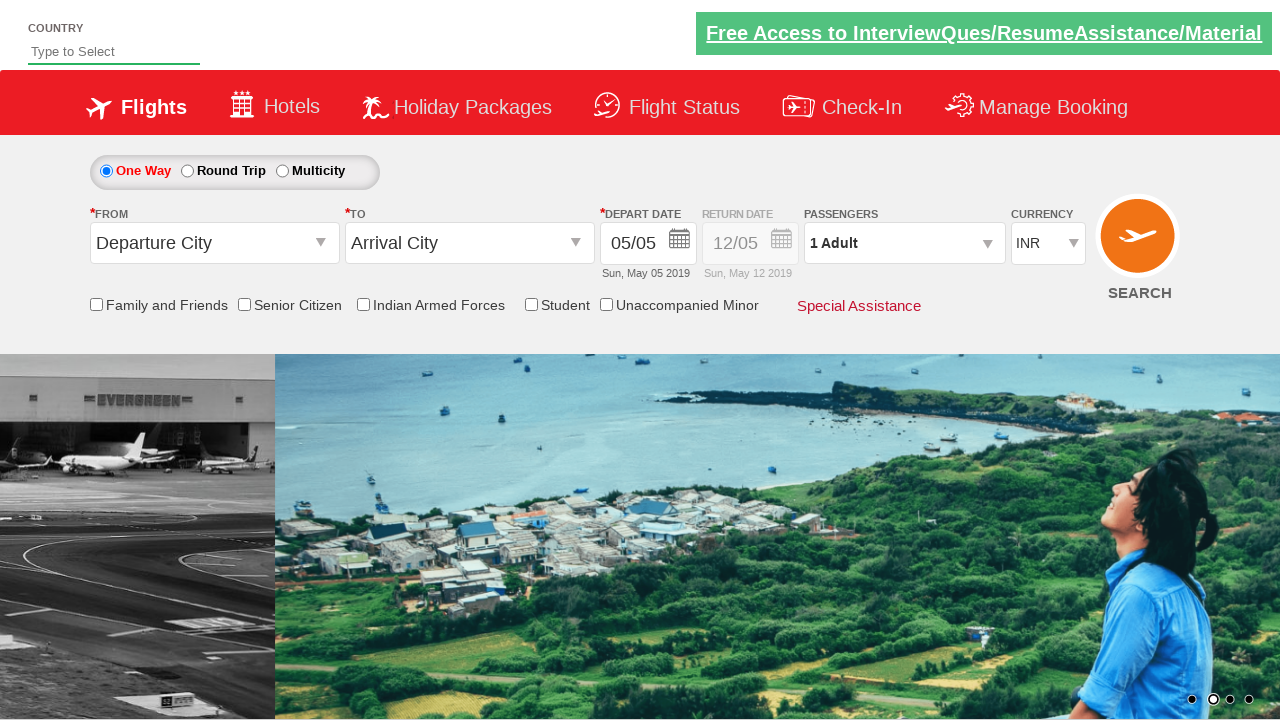

Clicked origin station dropdown to open it at (214, 243) on #ctl00_mainContent_ddl_originStation1_CTXT
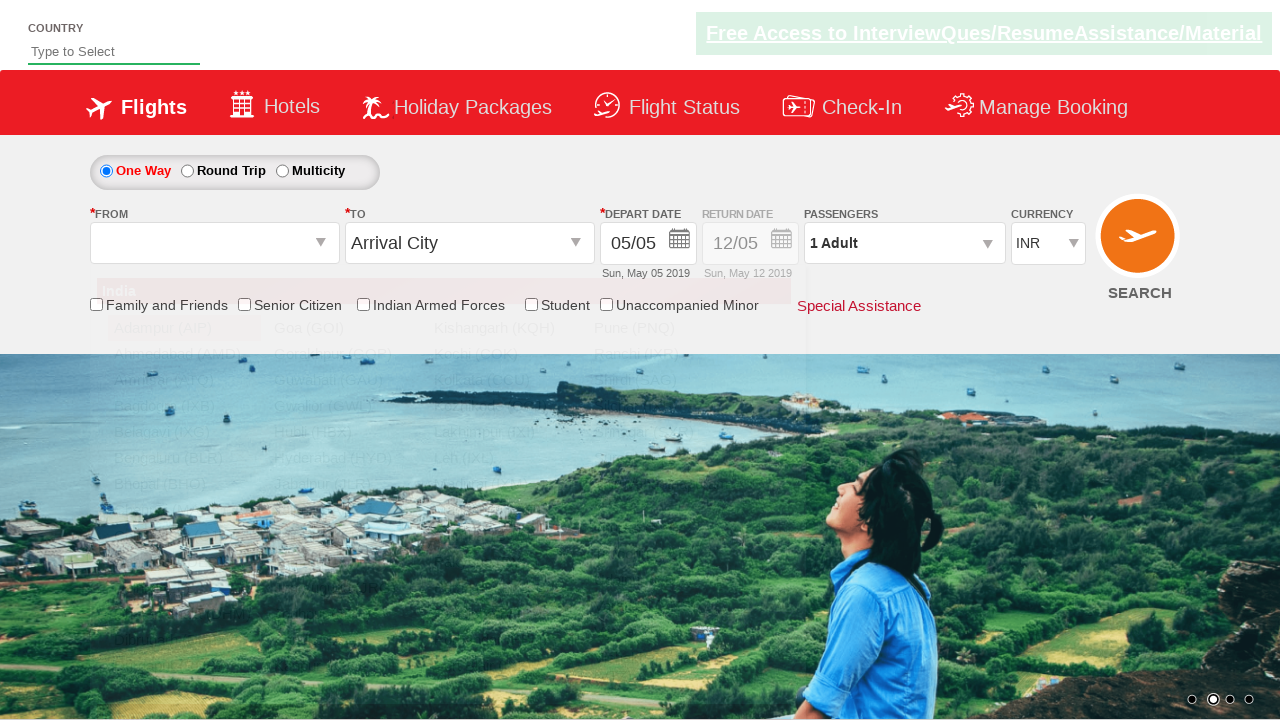

Selected Bangalore (BLR) from origin dropdown at (184, 458) on xpath=//div[@id='glsctl00_mainContent_ddl_originStation1_CTNR']//a[@value='BLR']
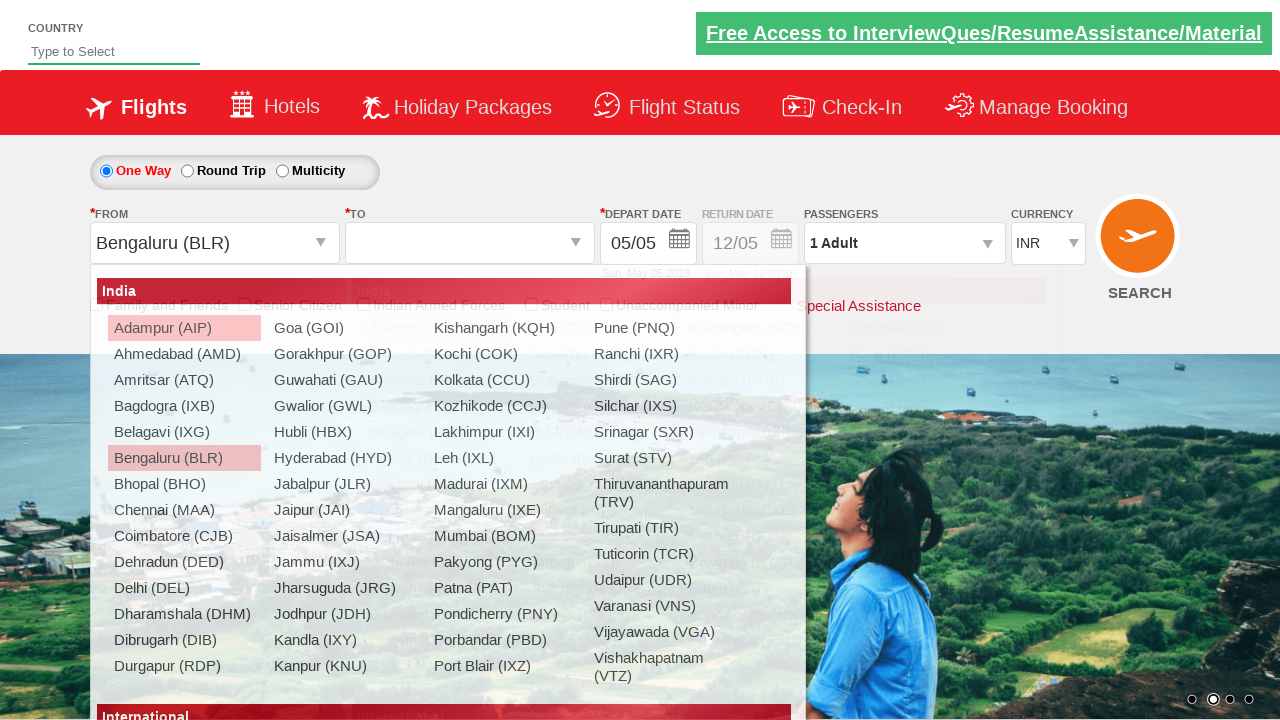

Waited for destination dropdown to become active
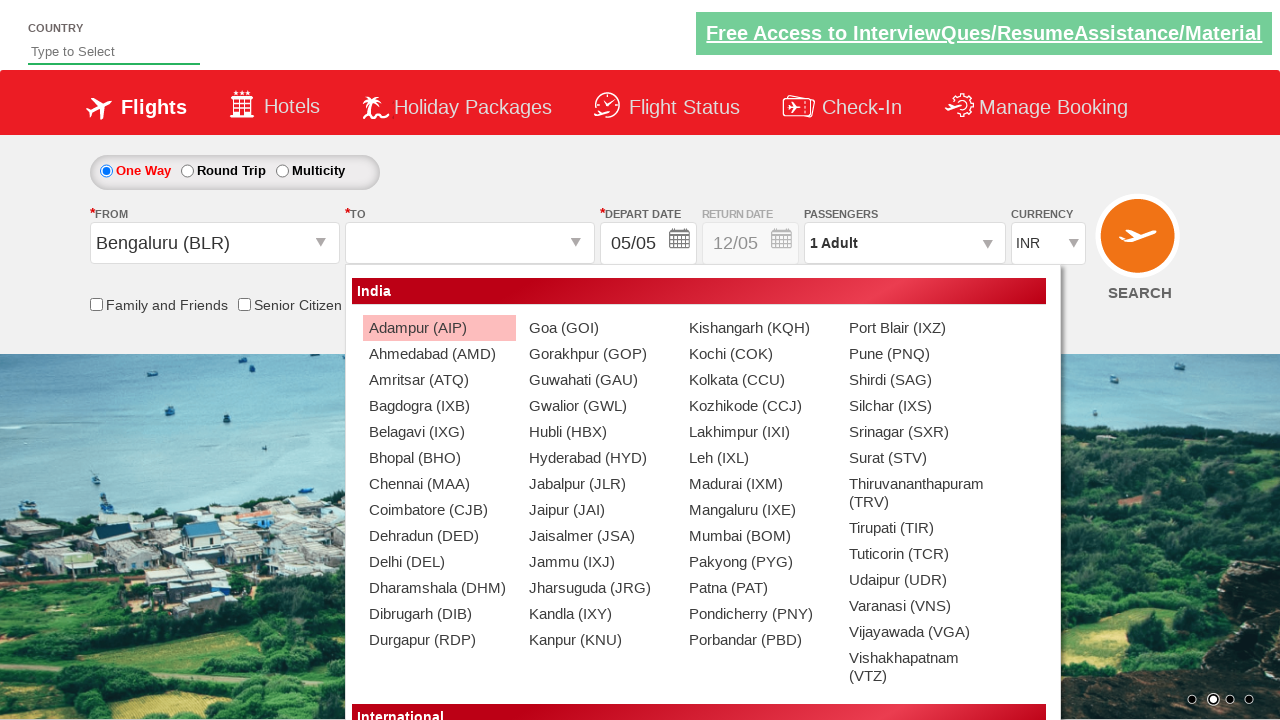

Selected Chennai (MAA) from destination dropdown at (439, 484) on xpath=//div[@id='glsctl00_mainContent_ddl_destinationStation1_CTNR']//a[@value='
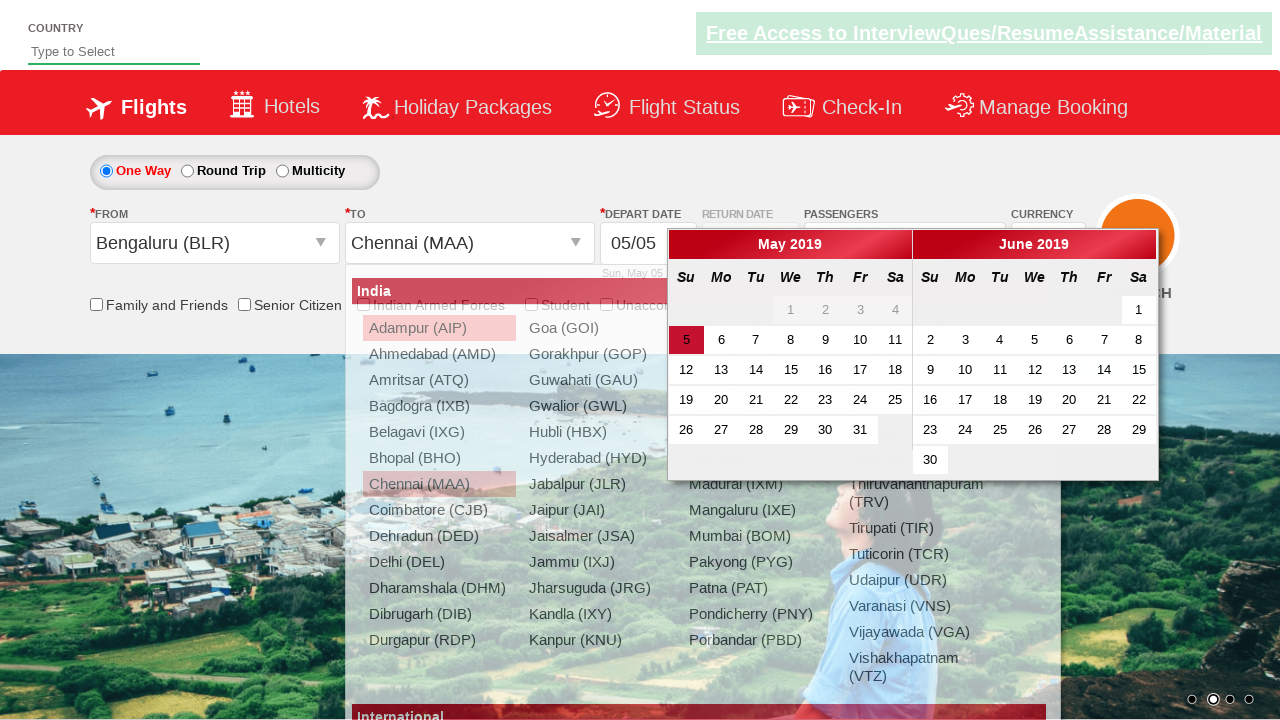

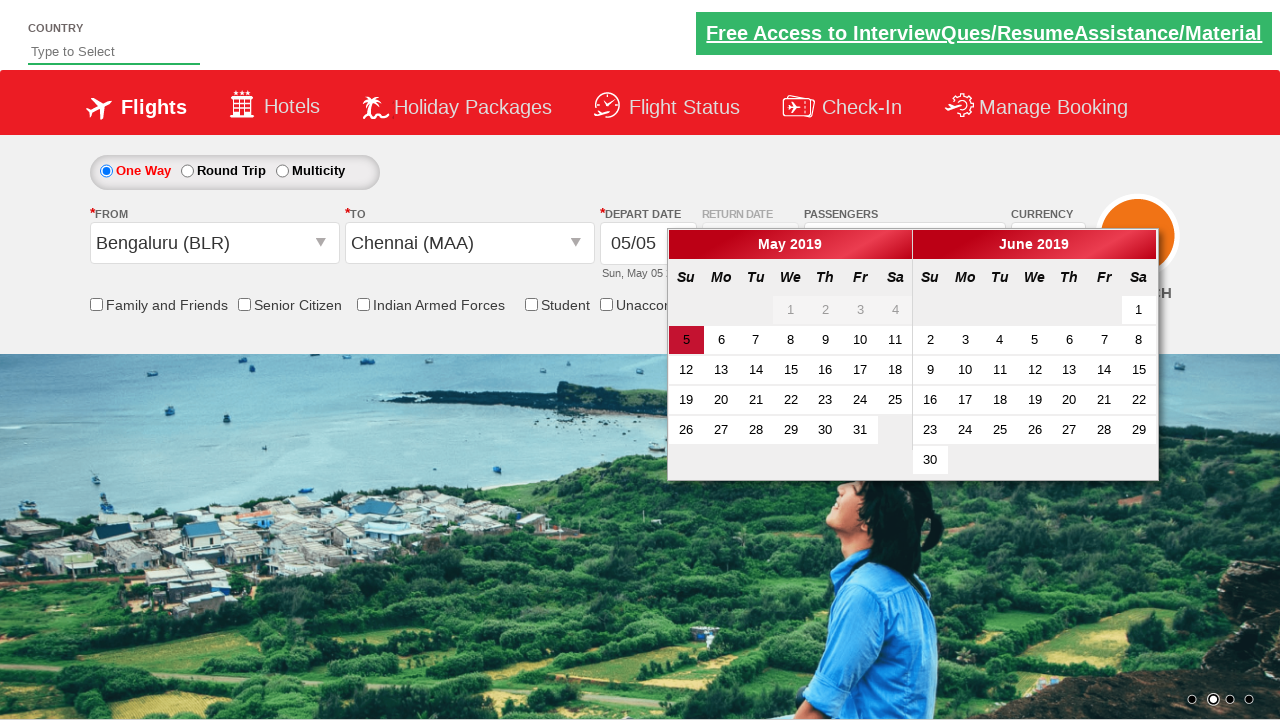